Tests the double-click functionality by navigating to Buttons page and performing a double-click on the designated button, then verifying the result message.

Starting URL: https://demoqa.com/

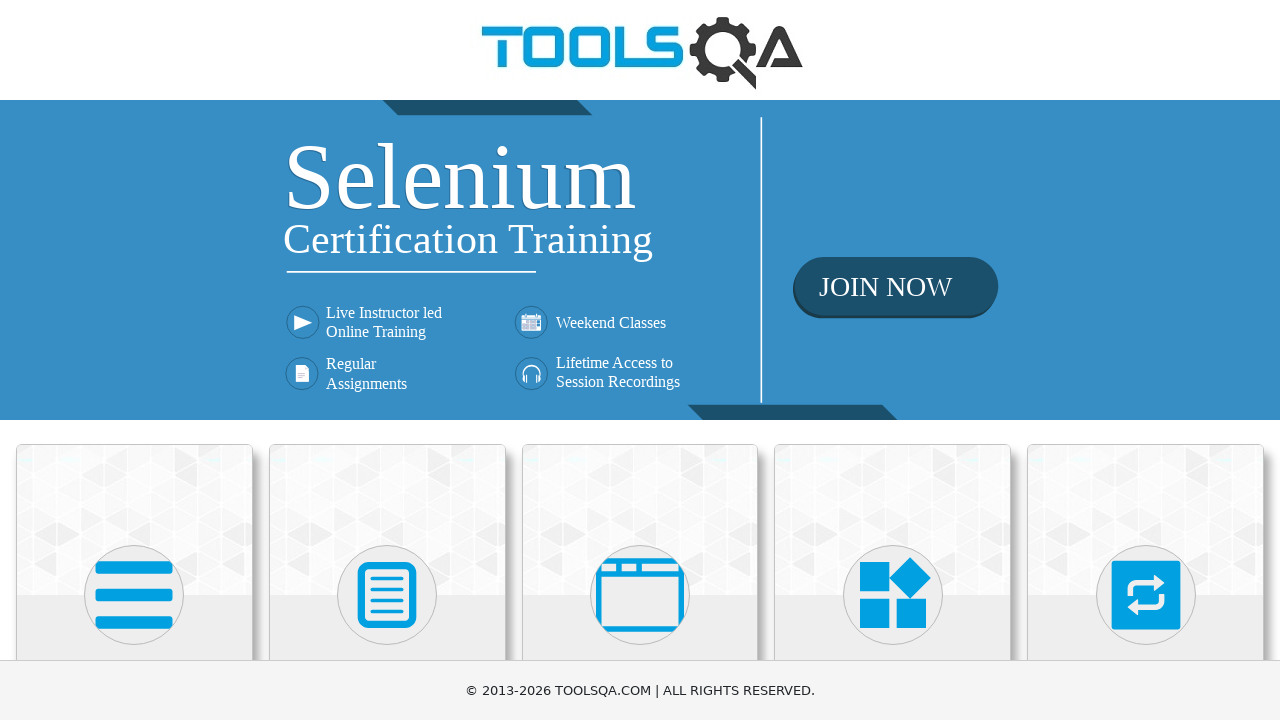

Navigated to https://demoqa.com/
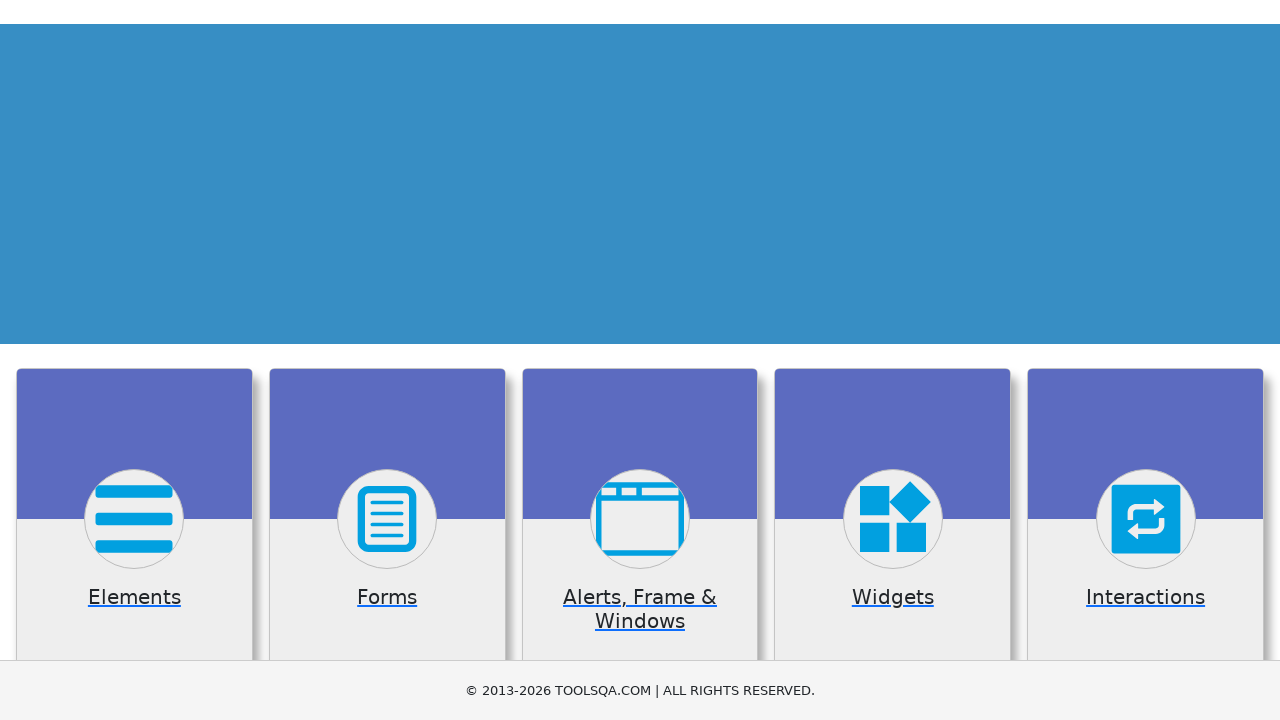

Clicked on Elements card at (134, 360) on xpath=//div[@class='card-body']/h5[text()='Elements']
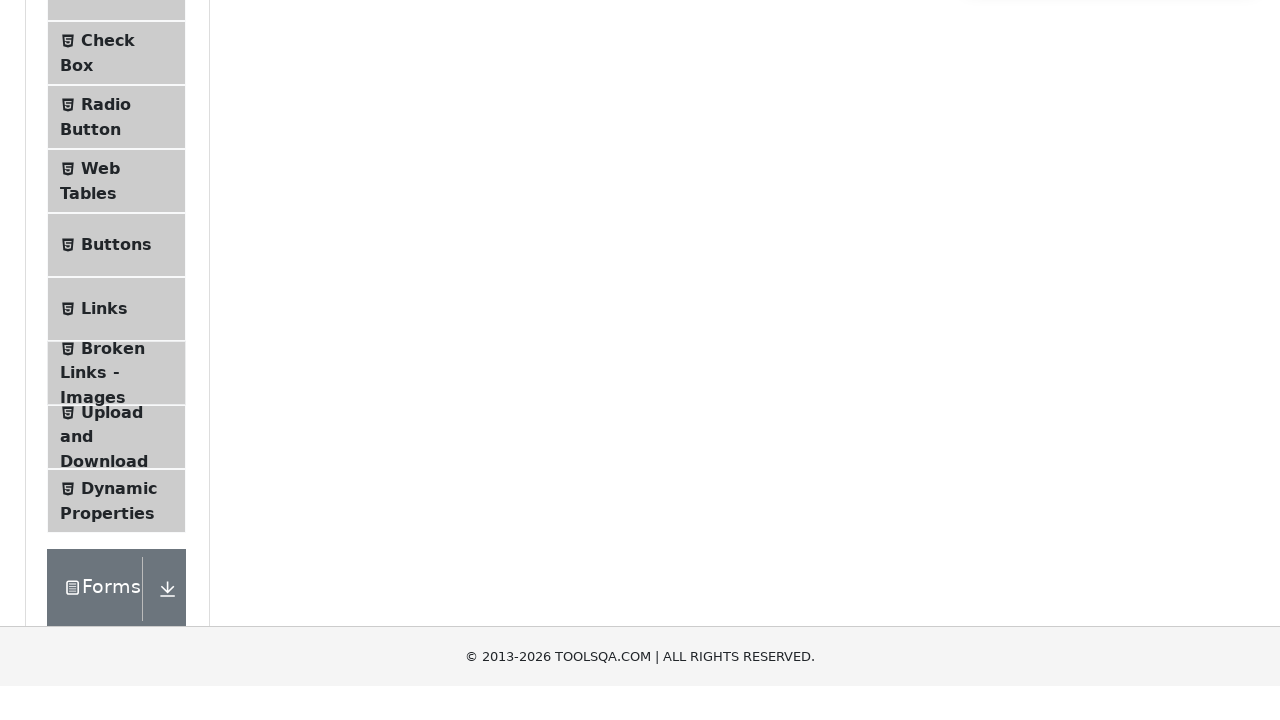

Clicked on Buttons menu item at (116, 517) on #item-4
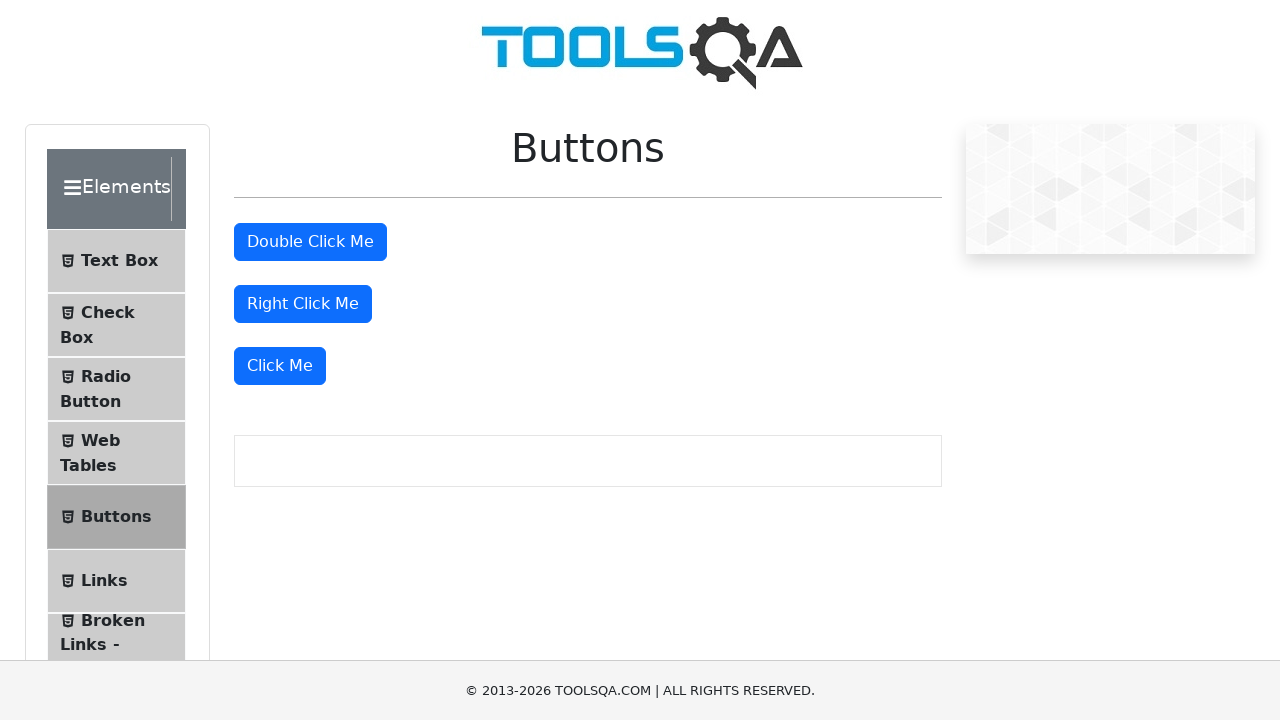

Performed double-click on the double click button at (310, 242) on #doubleClickBtn
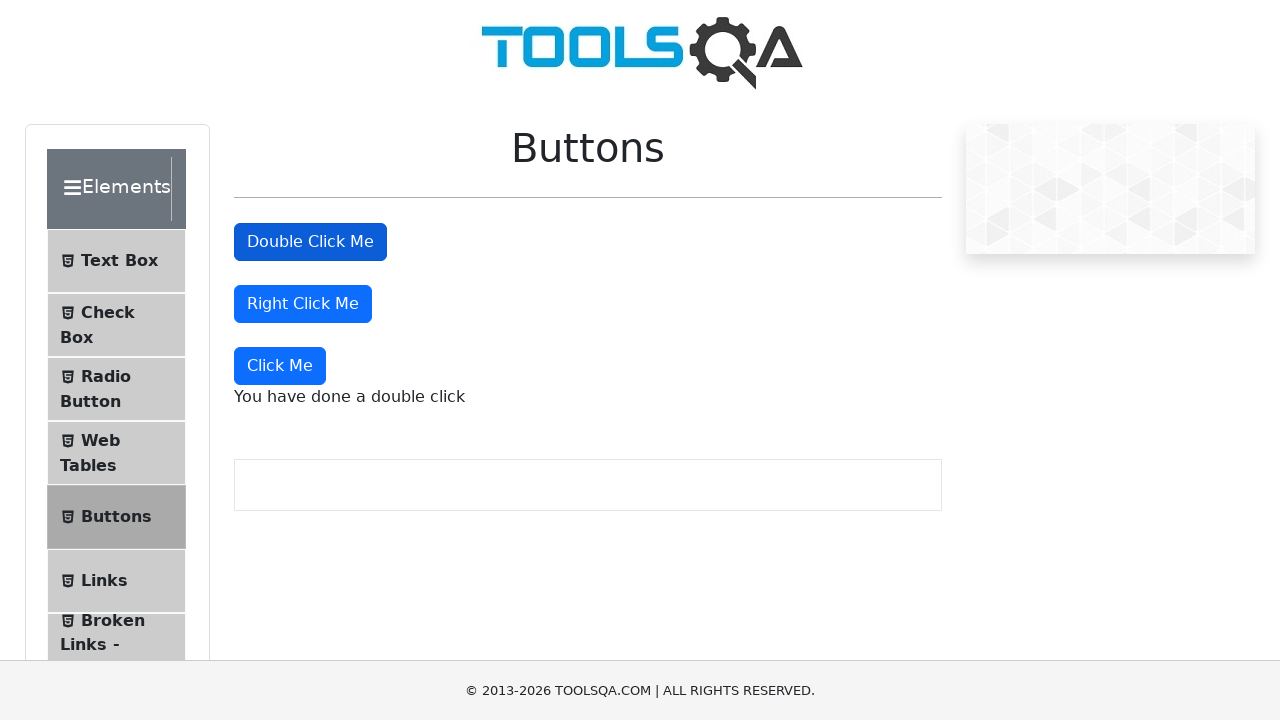

Double click result message appeared
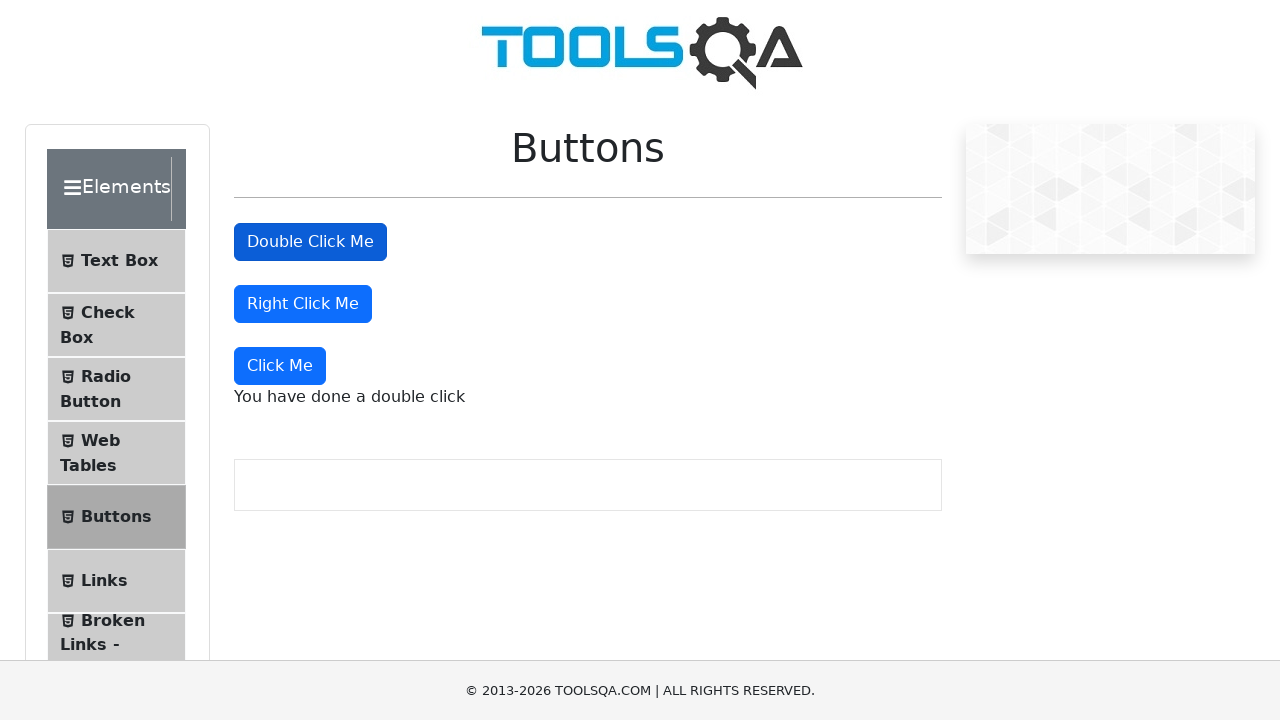

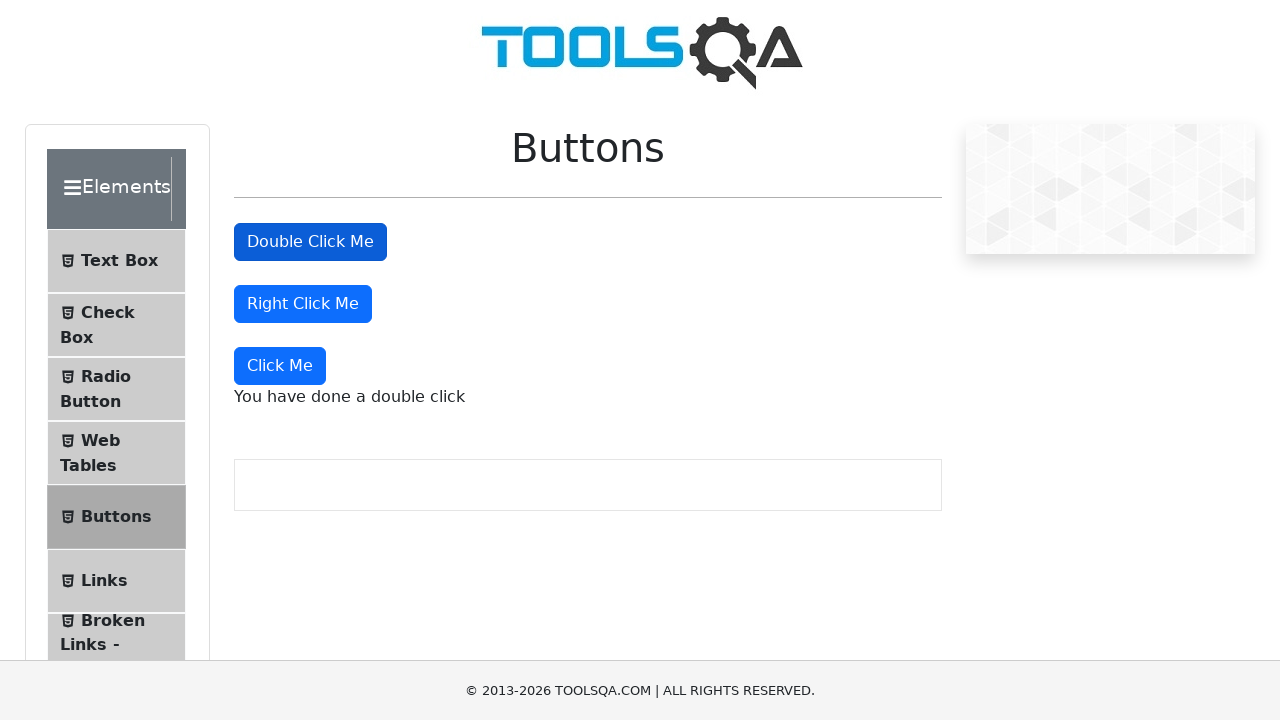